Tests form filling within an iframe on W3Schools tryit editor by entering first and last name in the input fields

Starting URL: https://www.w3schools.com/tags/tryit.asp?filename=tryhtml_input_test

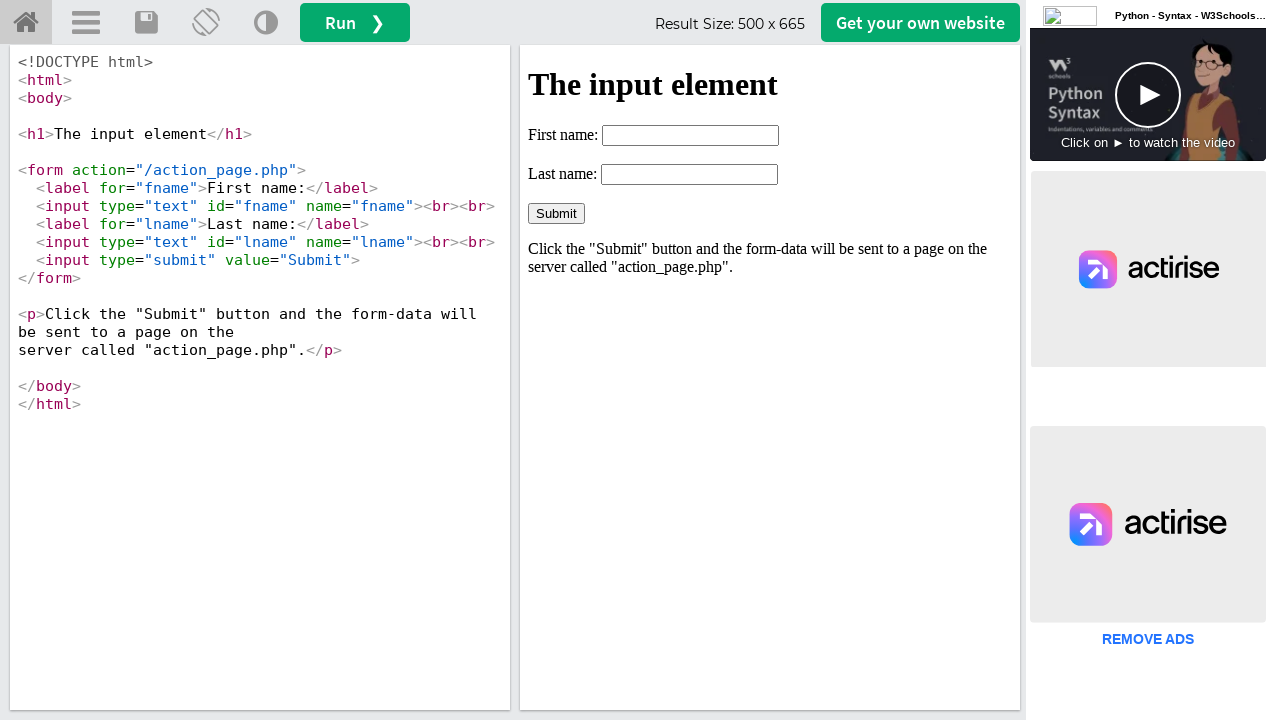

Waited for iframe #iframeResult to load
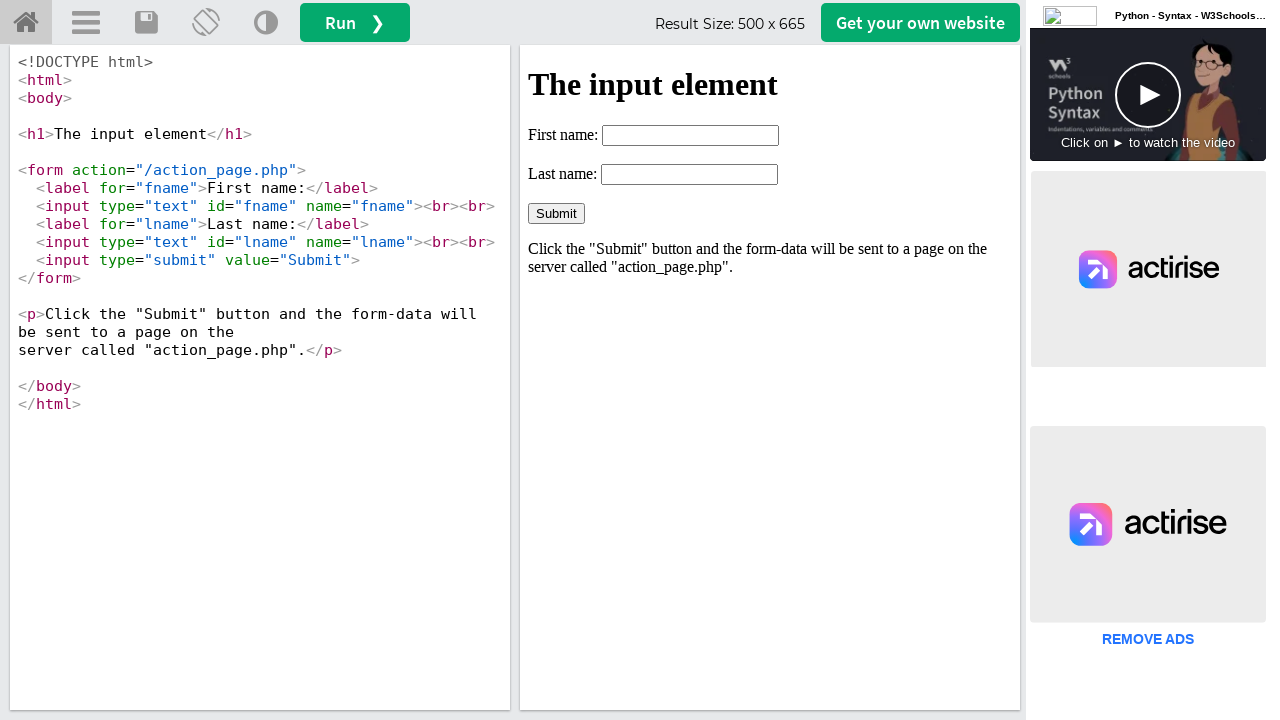

Accessed content frame of the iframe
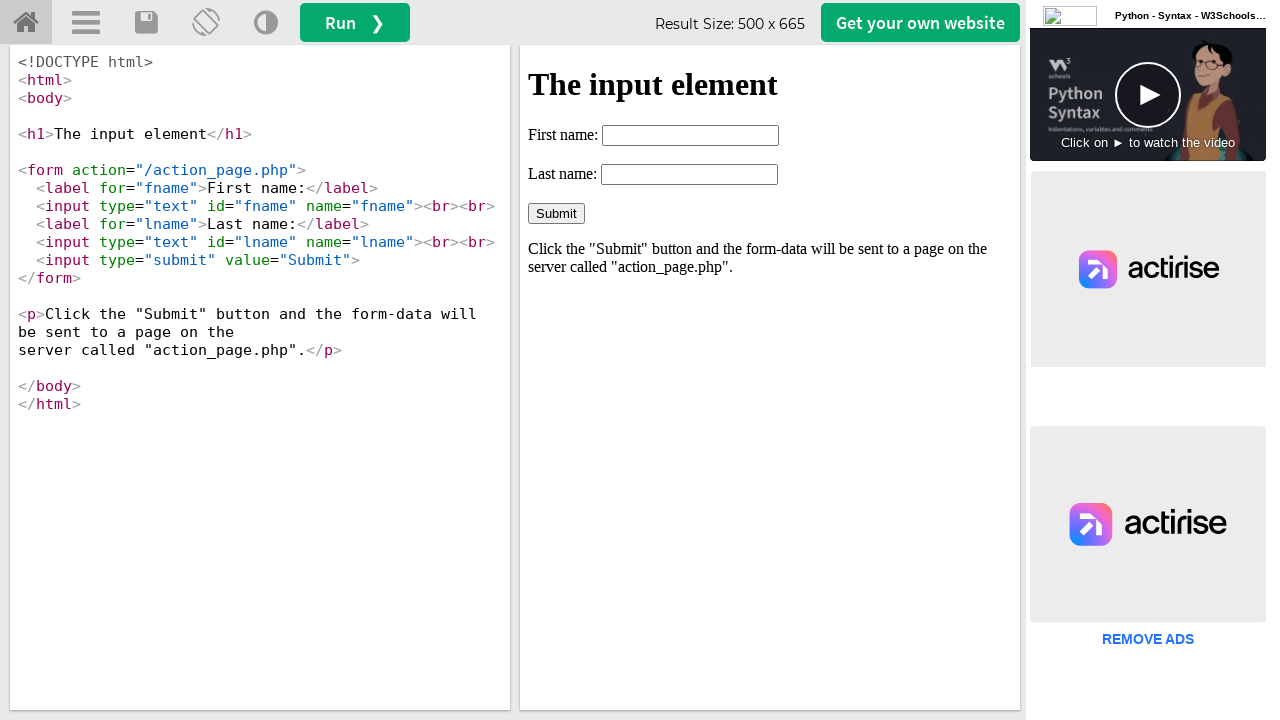

Filled first name field with 'Manasa' on #fname
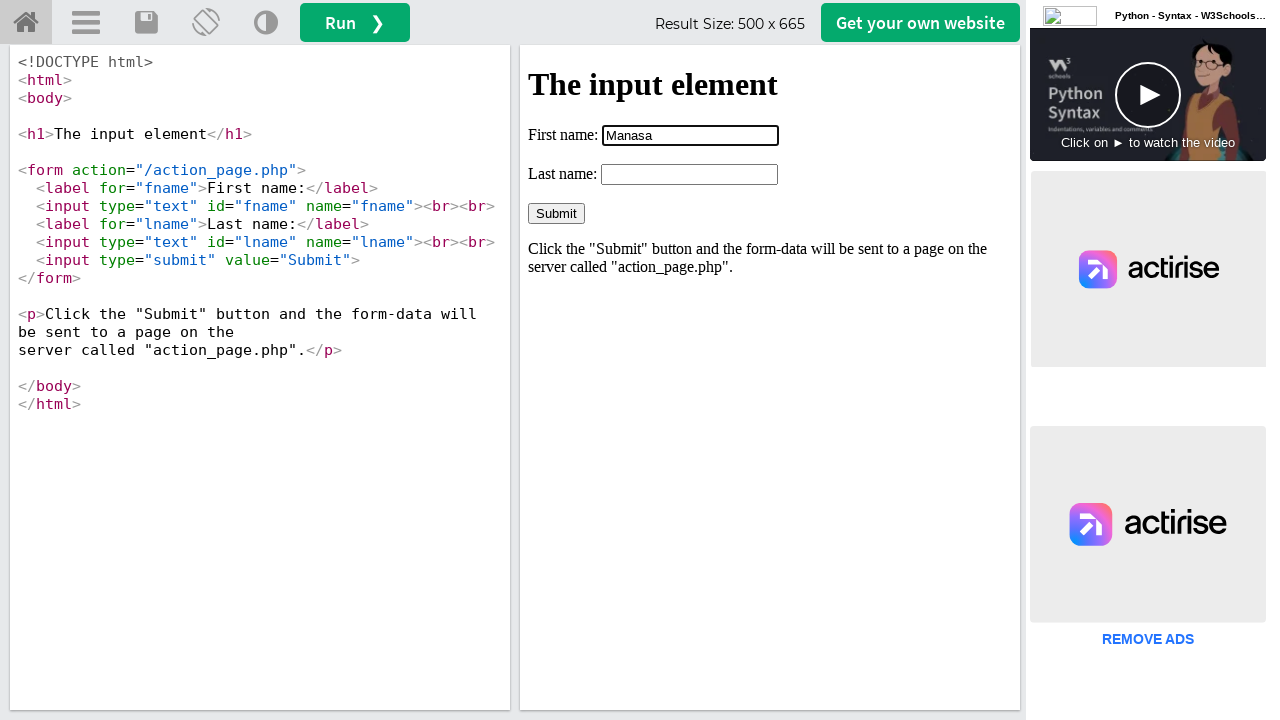

Filled last name field with 'Krovvidi' on #lname
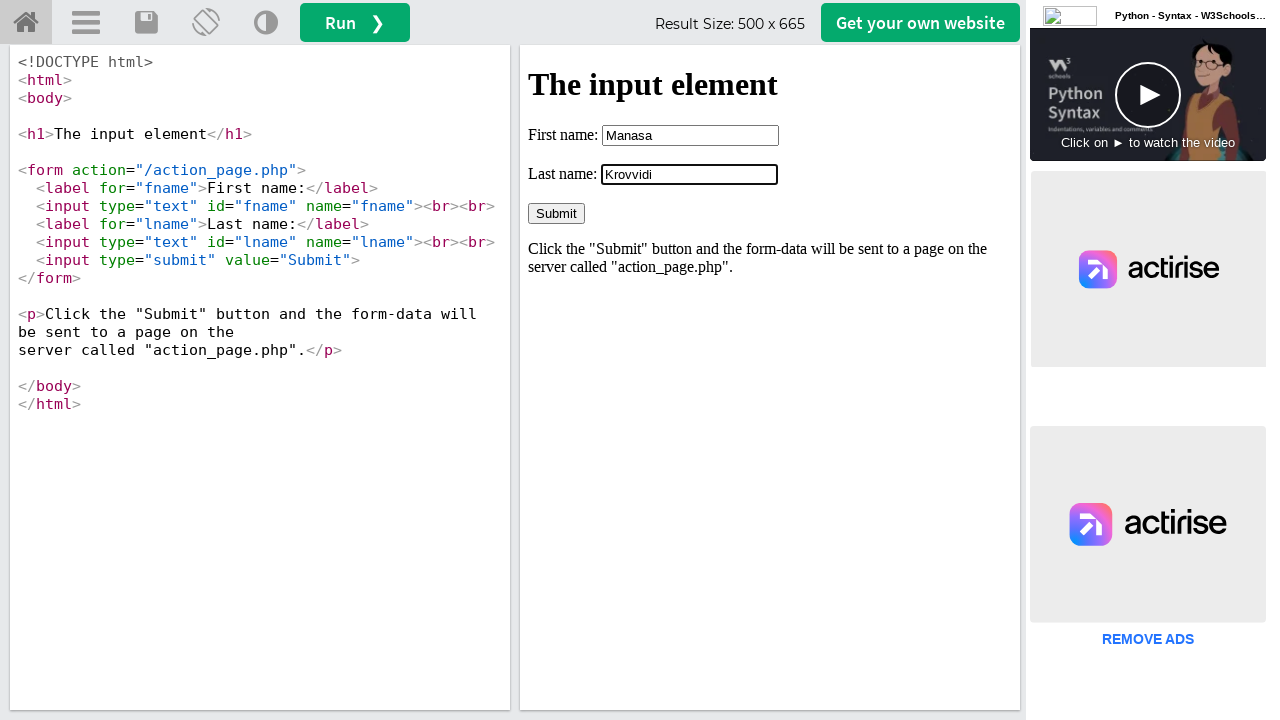

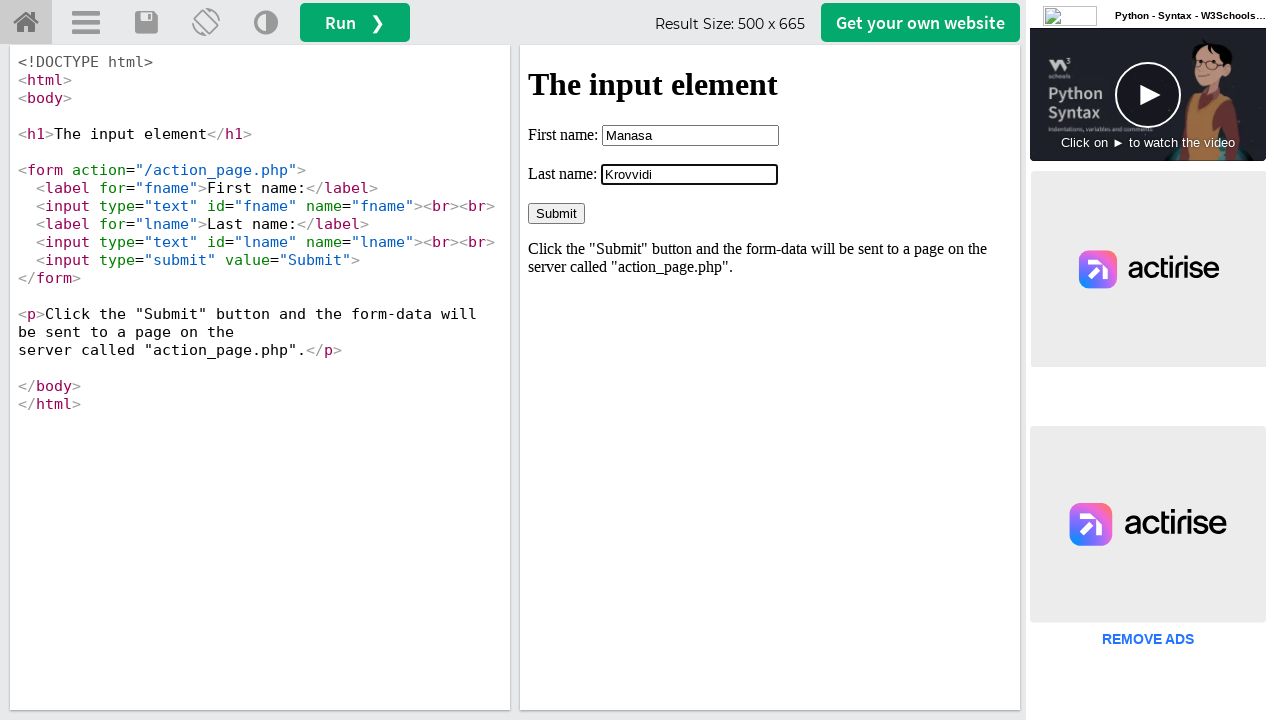